Tests keyboard actions on a text comparison website by typing text, selecting all (Ctrl+A), copying (Ctrl+C), tabbing to next field, and pasting (Ctrl+V), then opens a new window to navigate to the feedback page.

Starting URL: https://text-compare.com

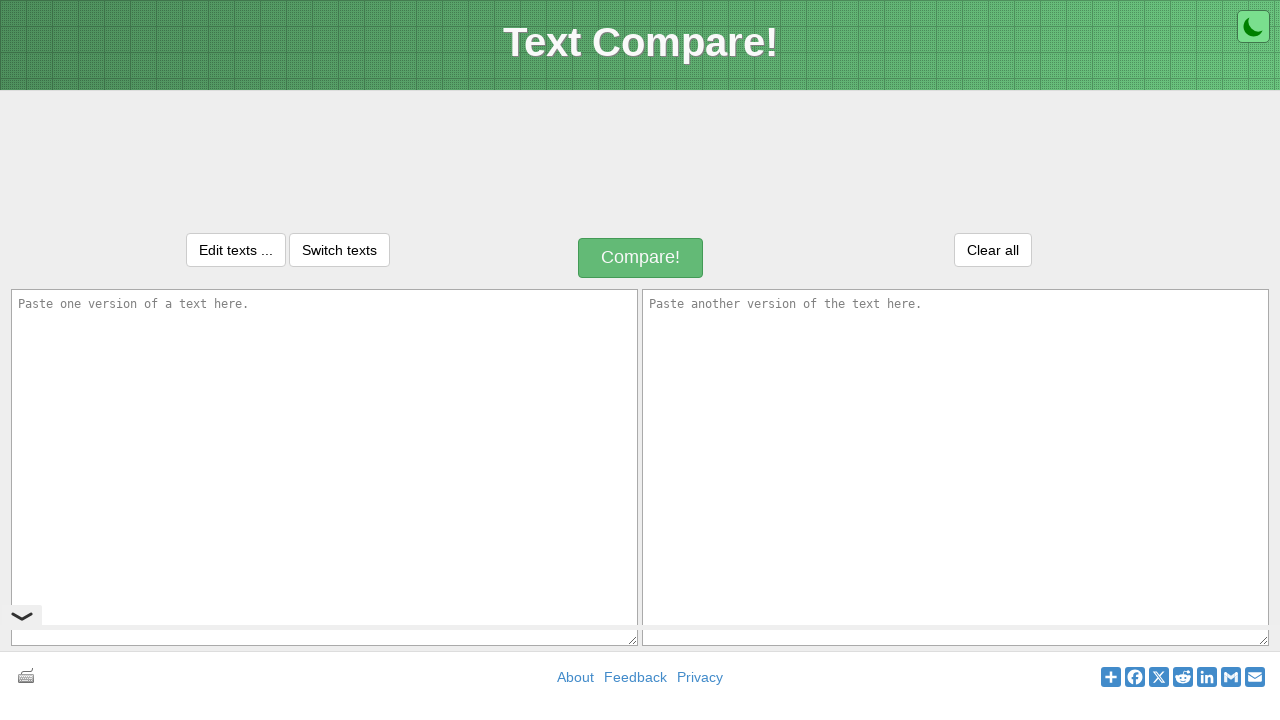

Typed 'Welcome' into the first text area on textarea#inputText1
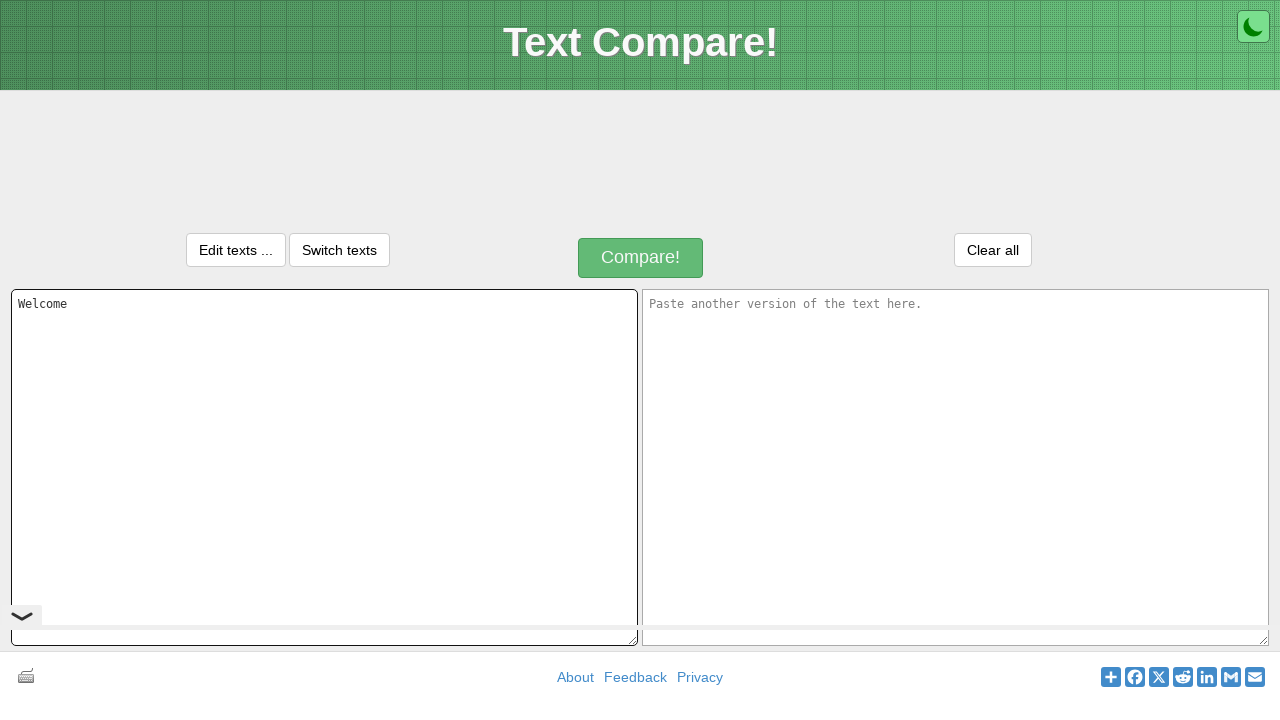

Selected all text using Ctrl+A
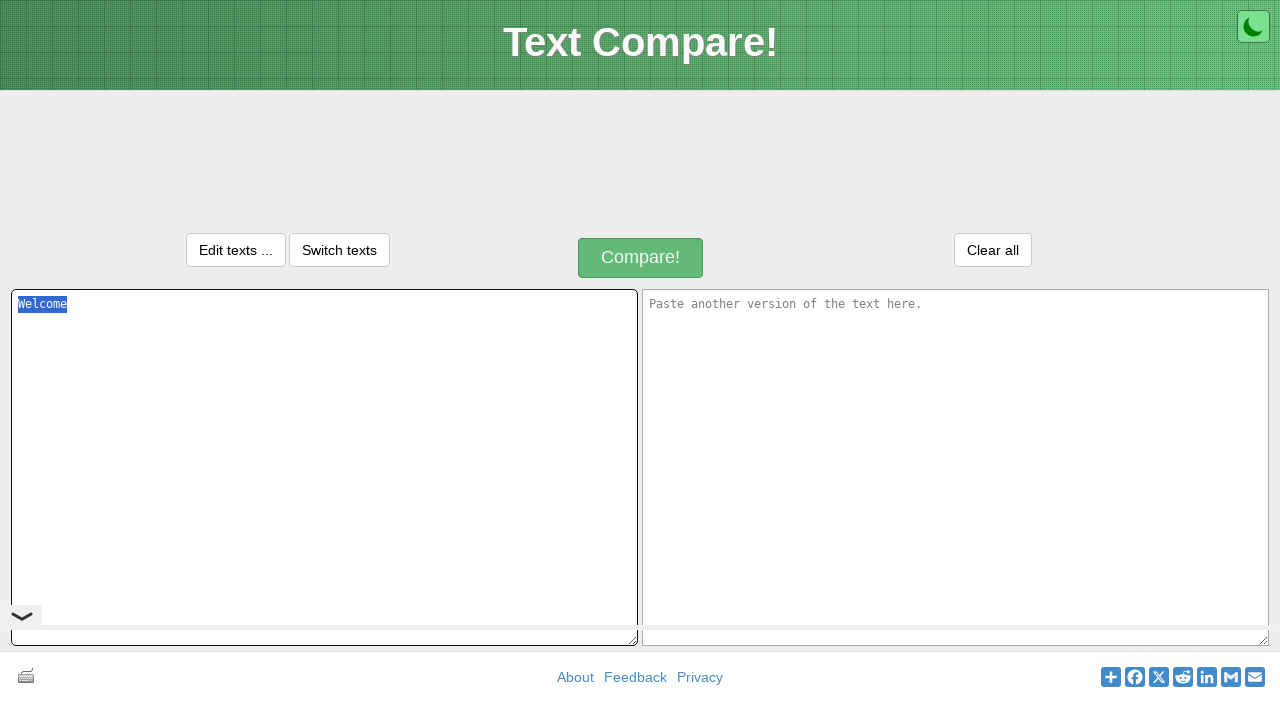

Copied selected text using Ctrl+C
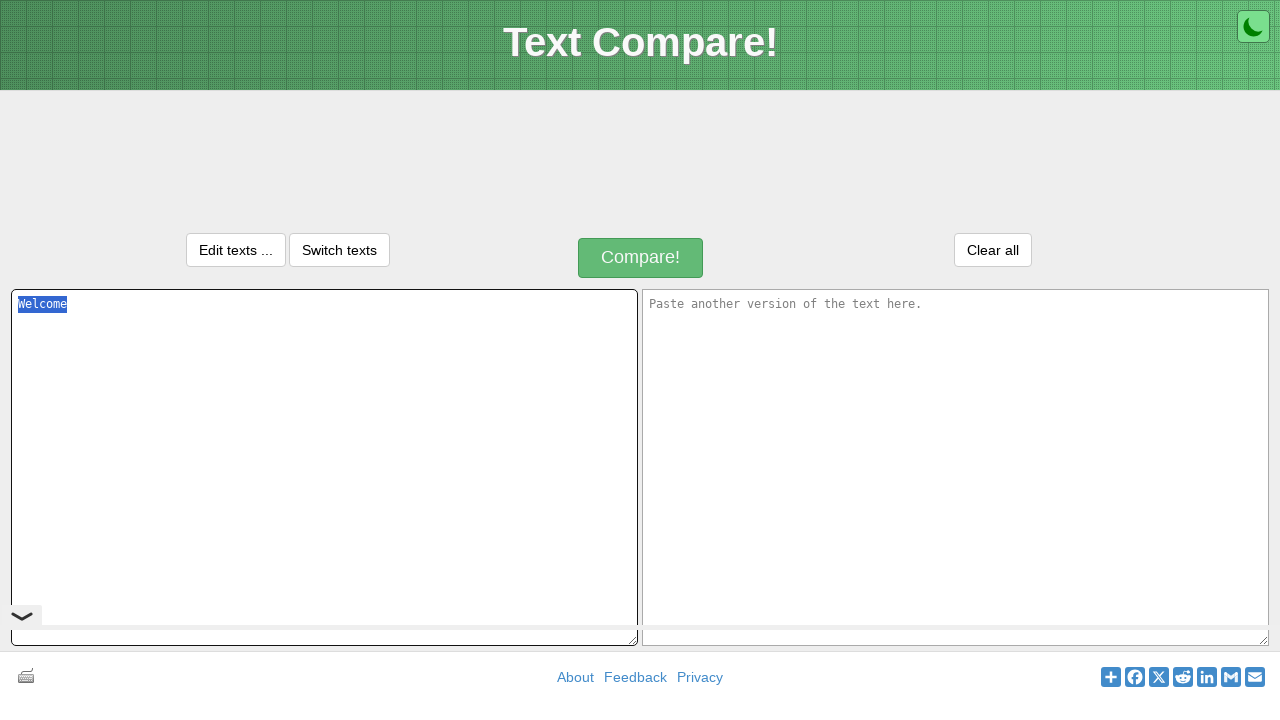

Tabbed to the next field
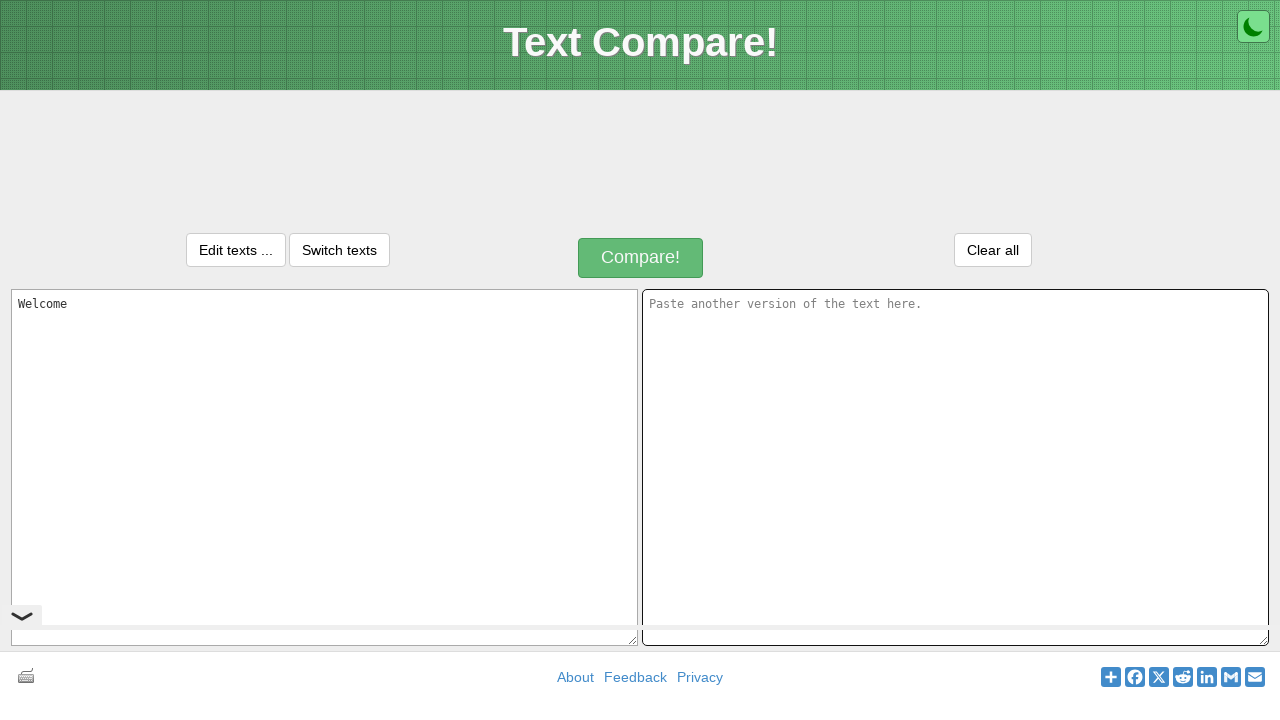

Pasted copied text using Ctrl+V
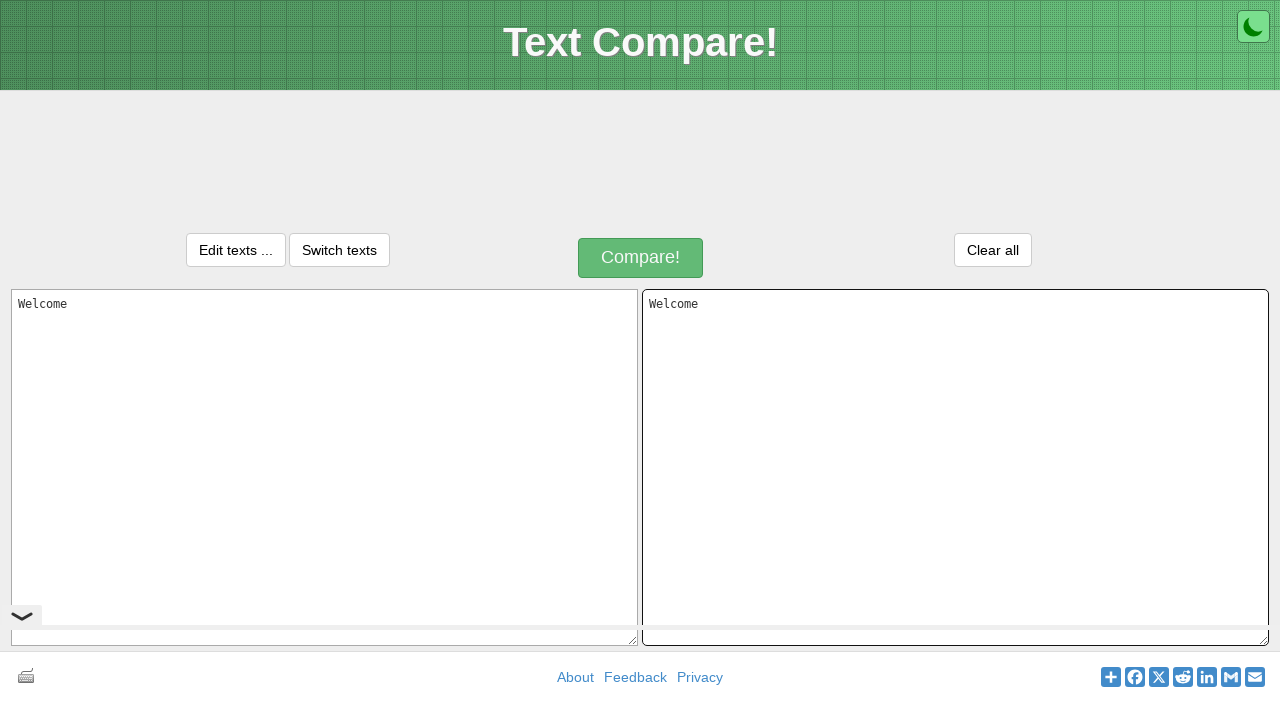

Opened a new page/tab
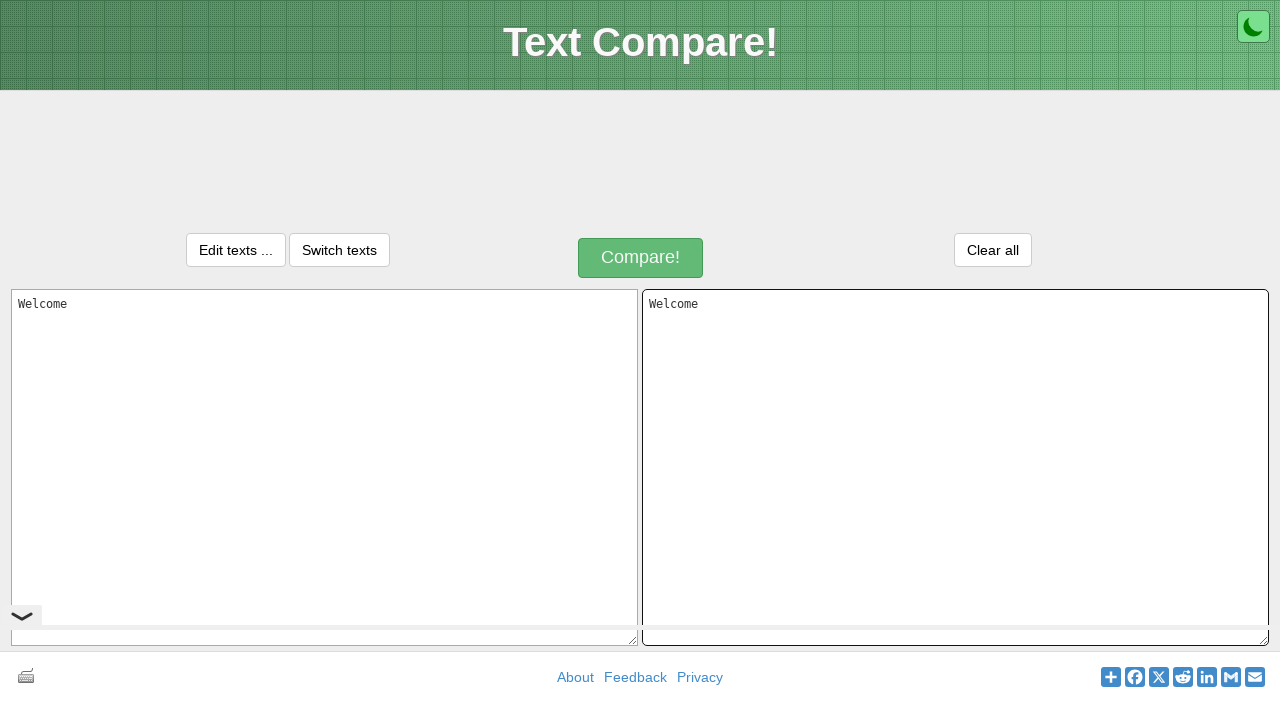

Navigated to the feedback page
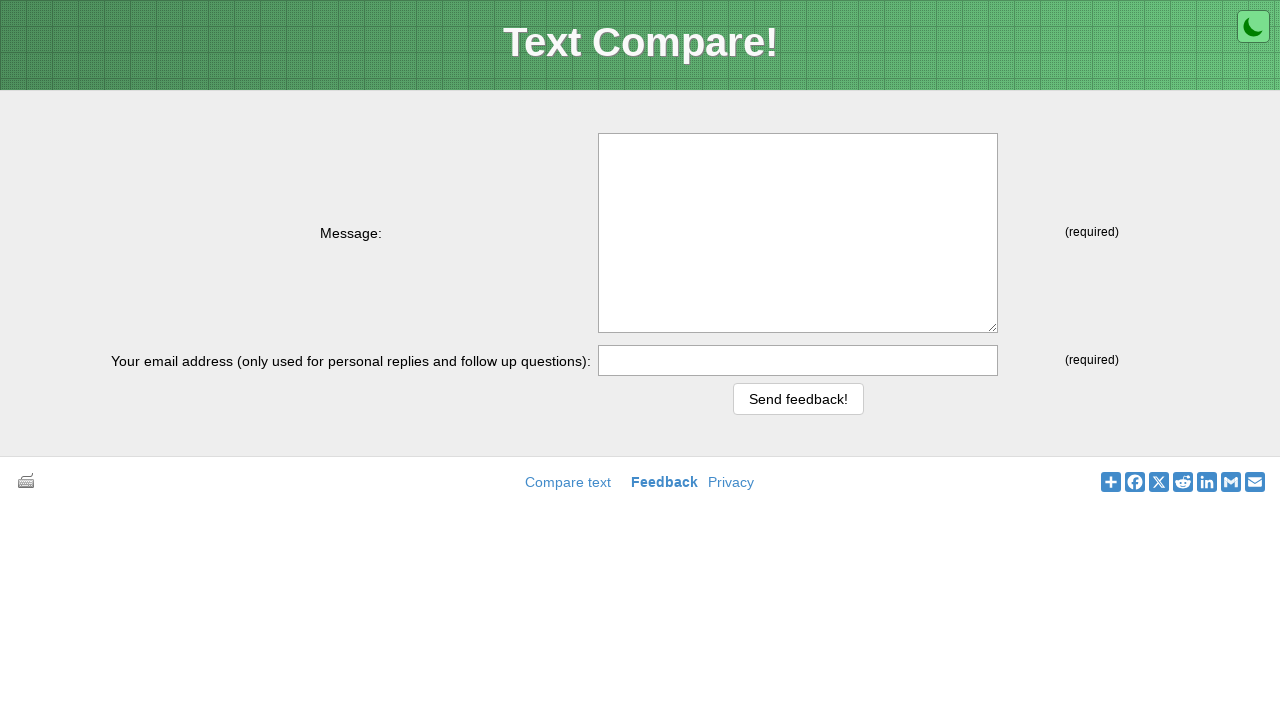

Feedback page loaded successfully
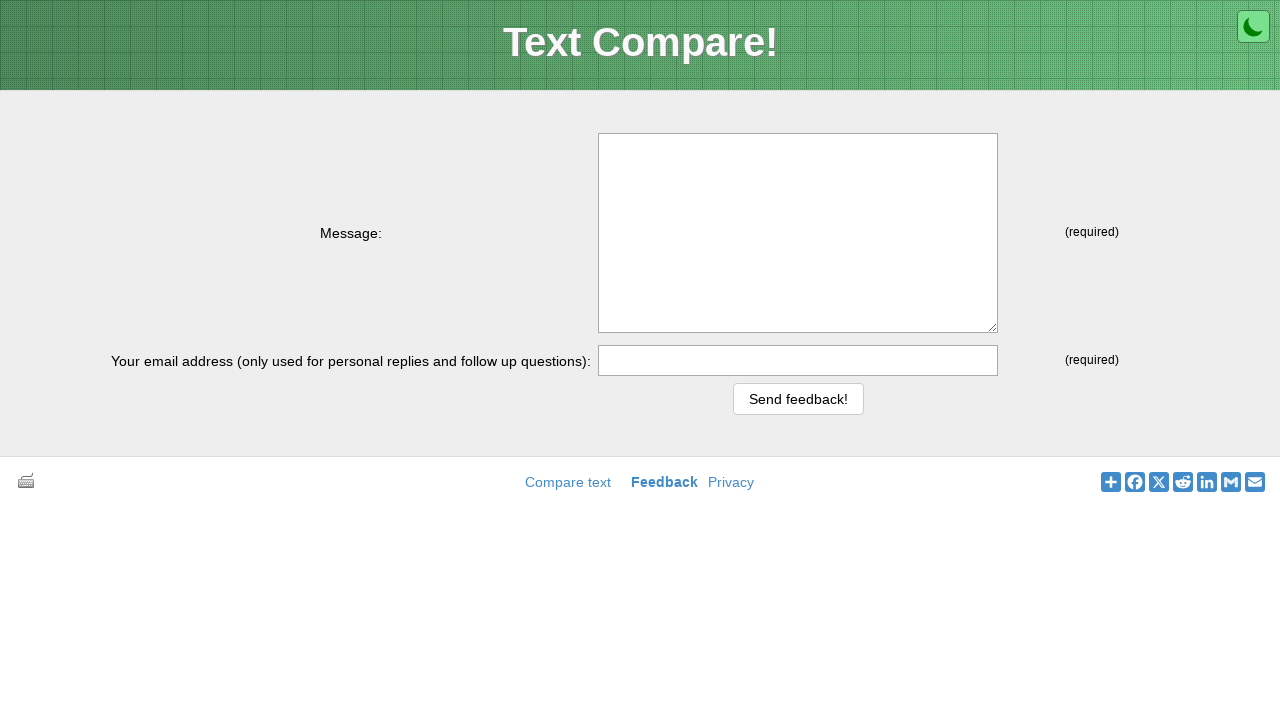

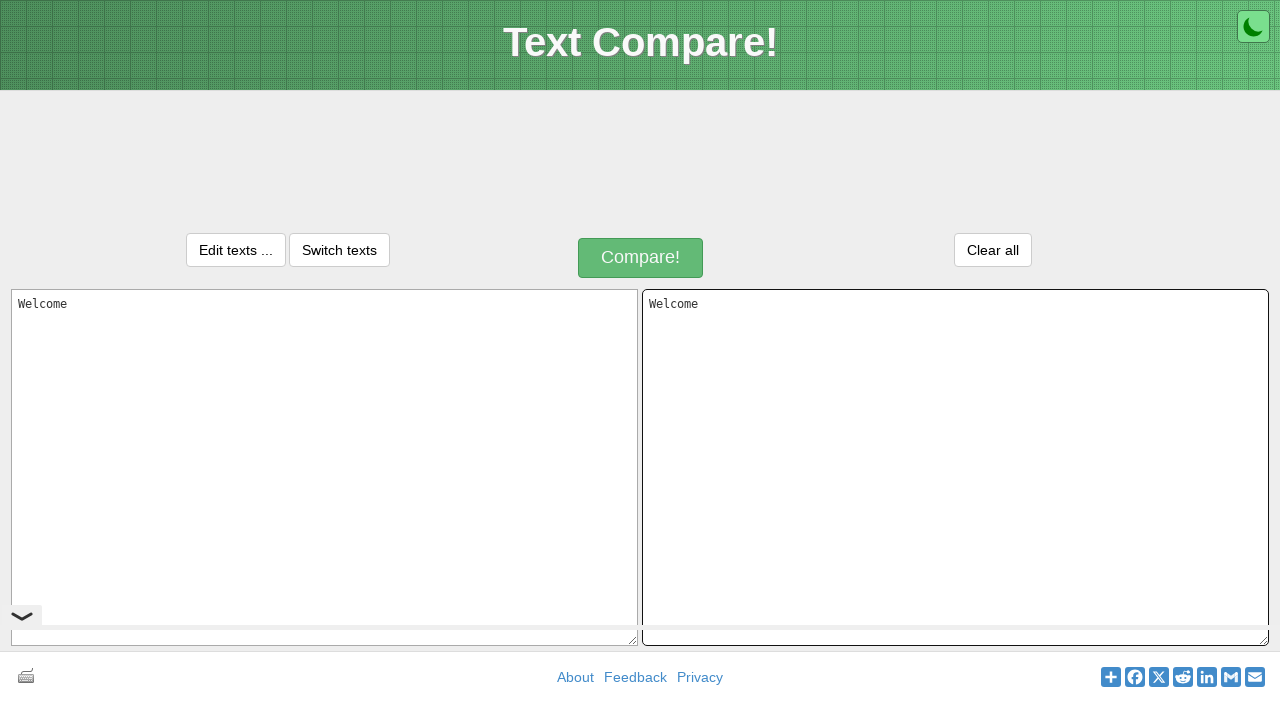